Tests JavaScript scroll functionality by scrolling down 400 pixels on the jQuery UI homepage

Starting URL: http://jqueryui.com

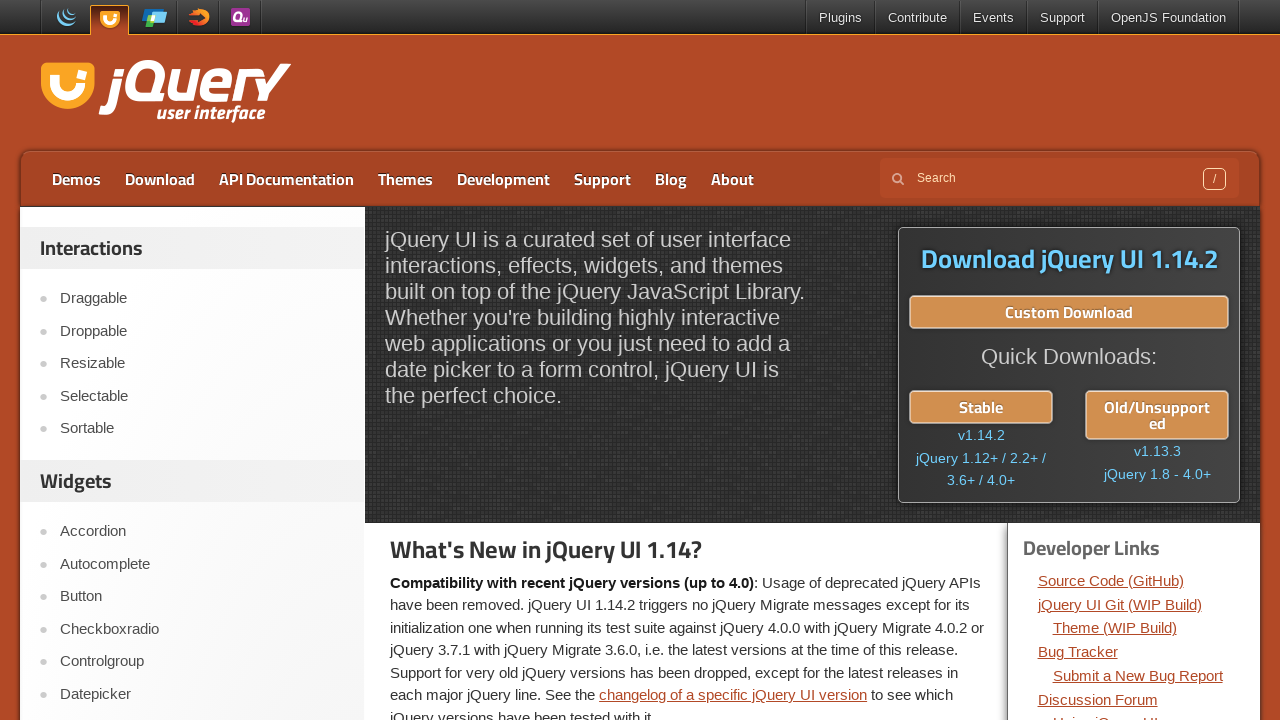

Navigated to jQuery UI homepage
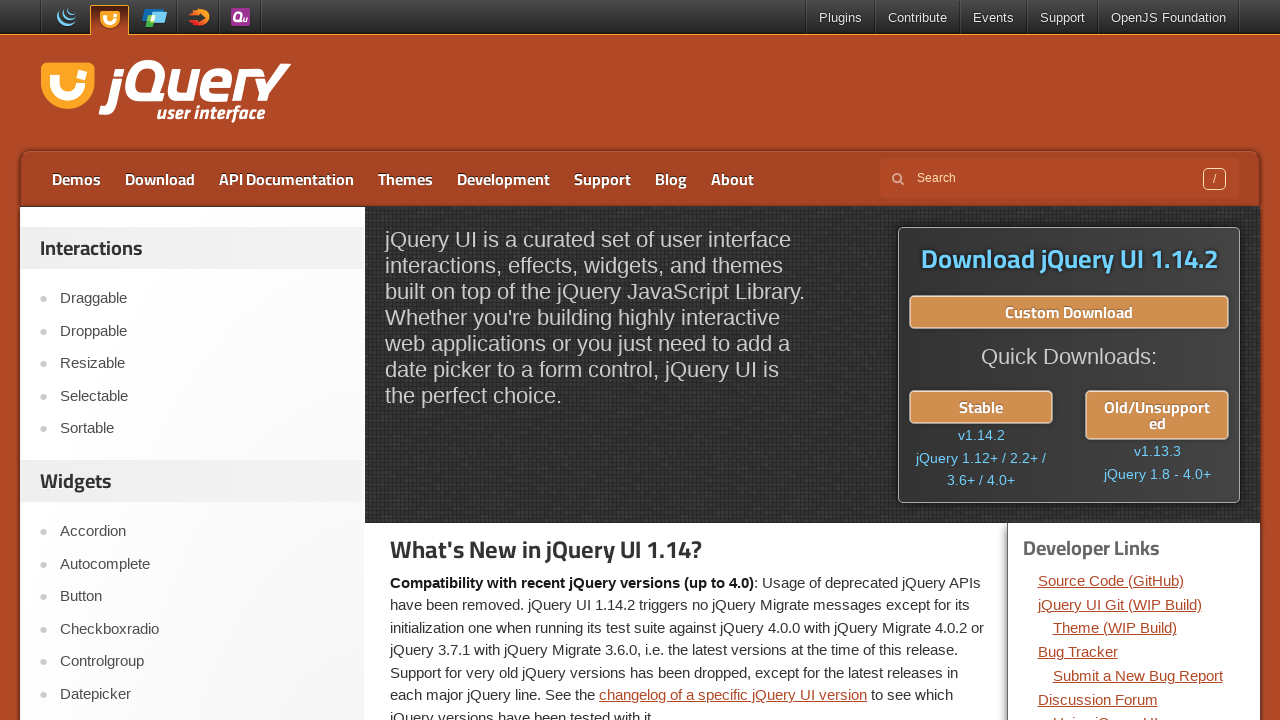

Scrolled down 400 pixels on the page
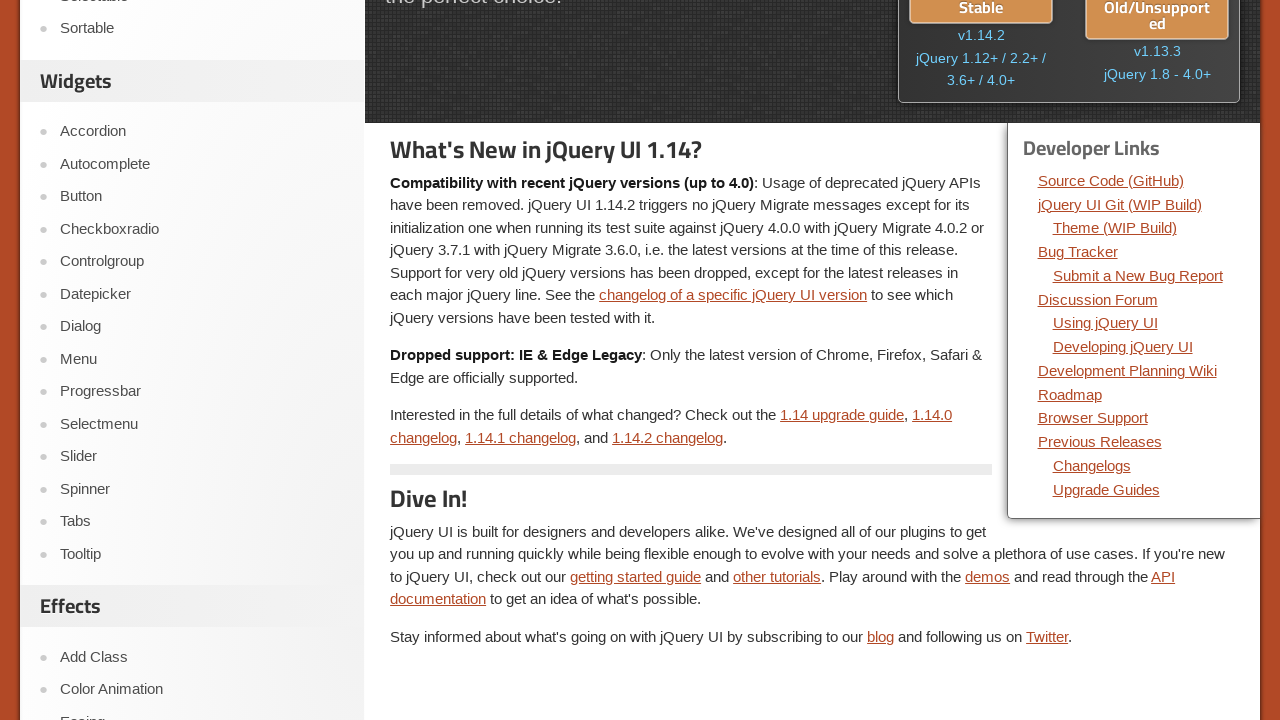

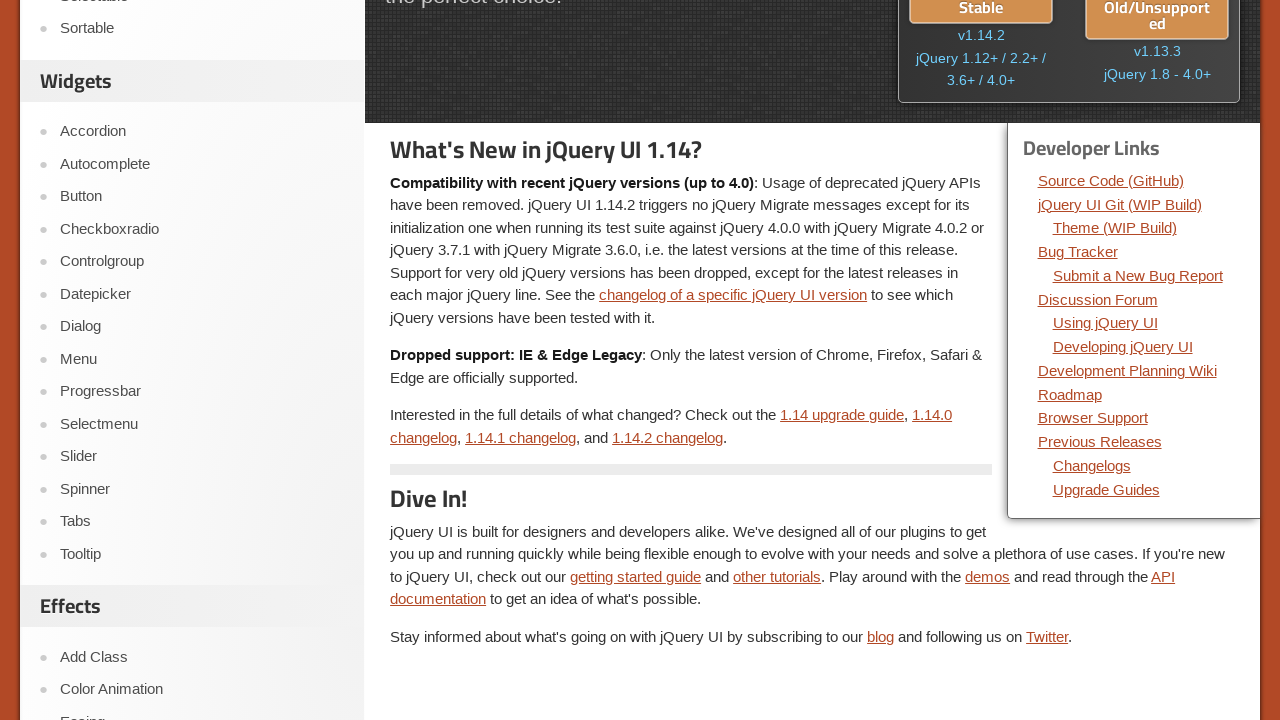